Navigates to Freshworks website and waits for footer links to be visible, verifying they are properly loaded

Starting URL: https://www.freshworks.com/

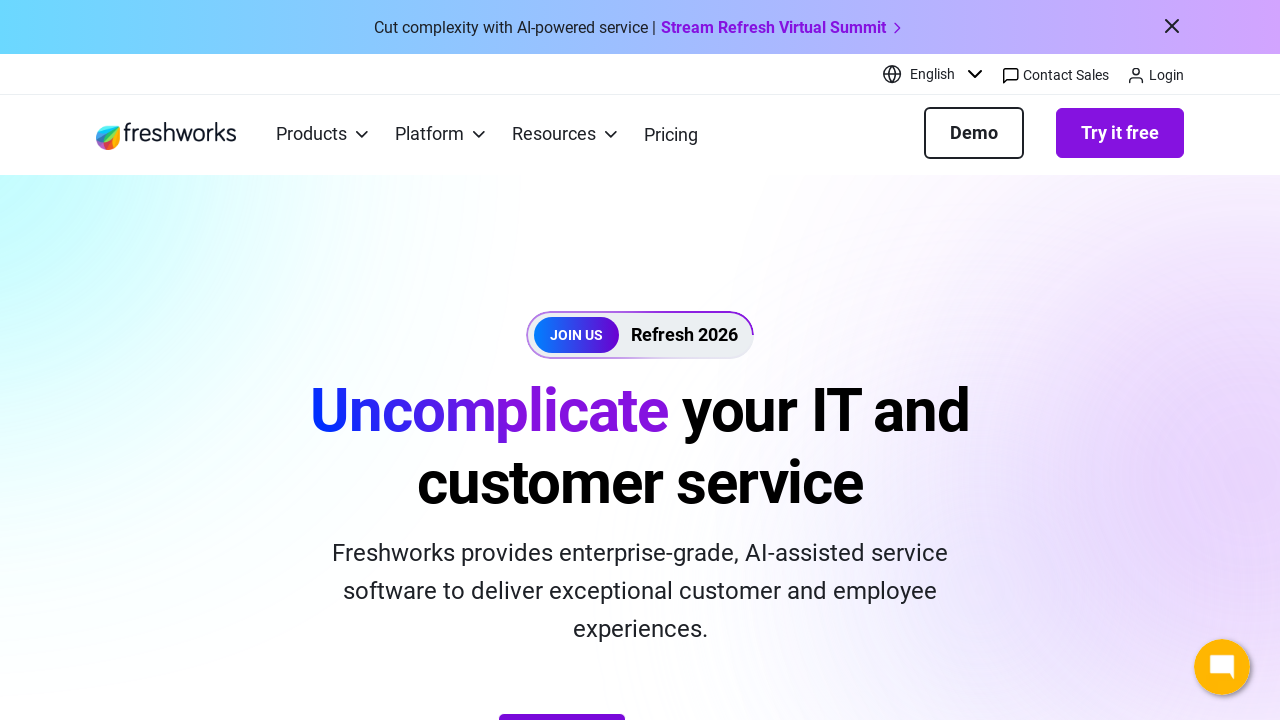

Navigated to Freshworks website
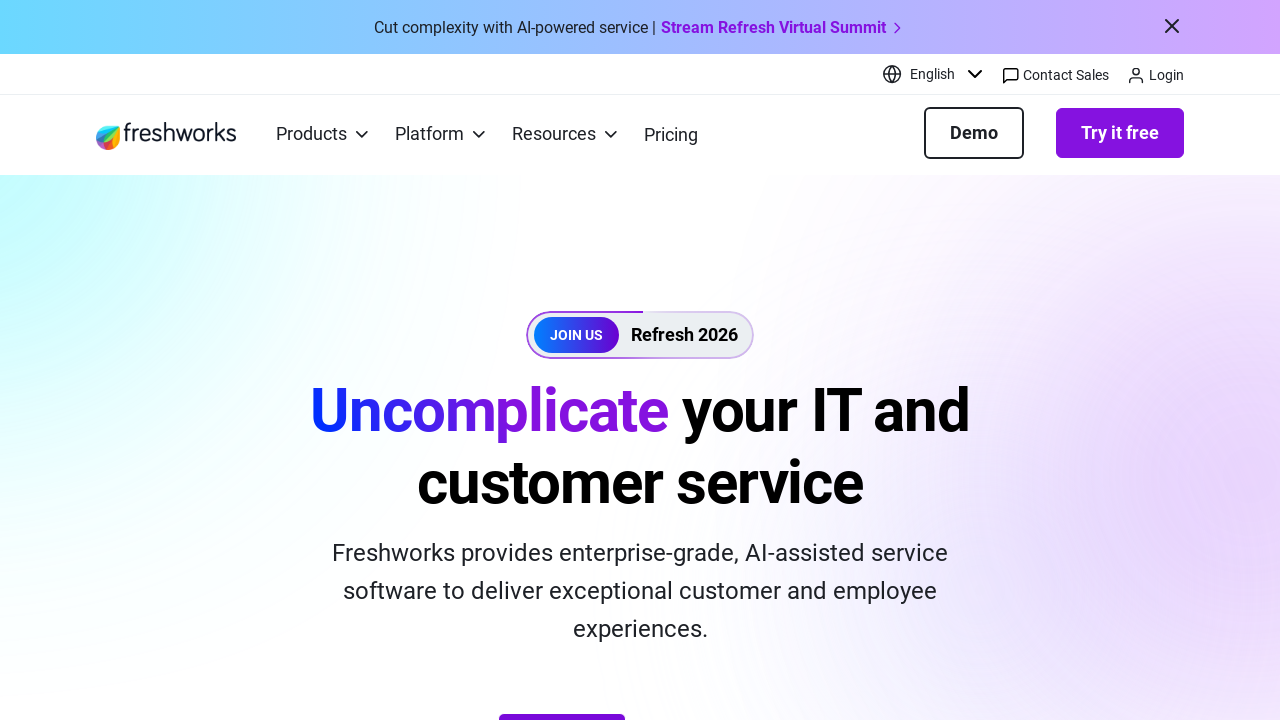

Located all footer links
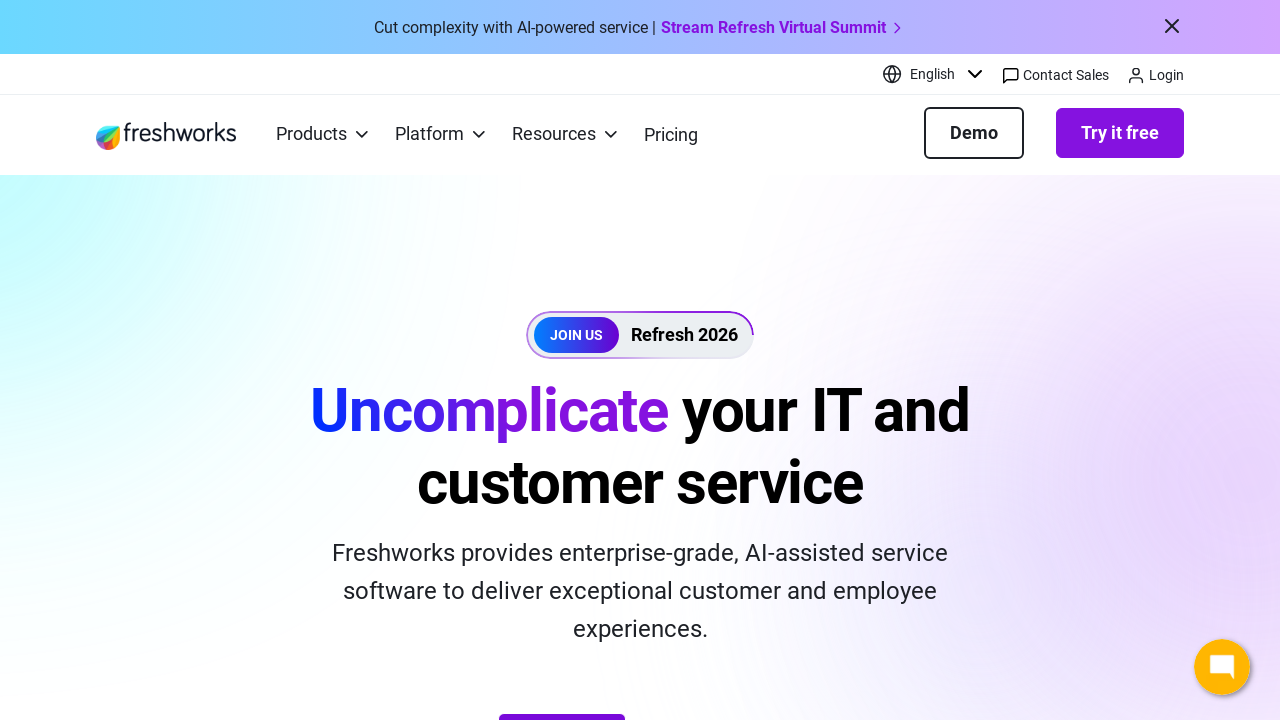

Waited for footer links to be visible
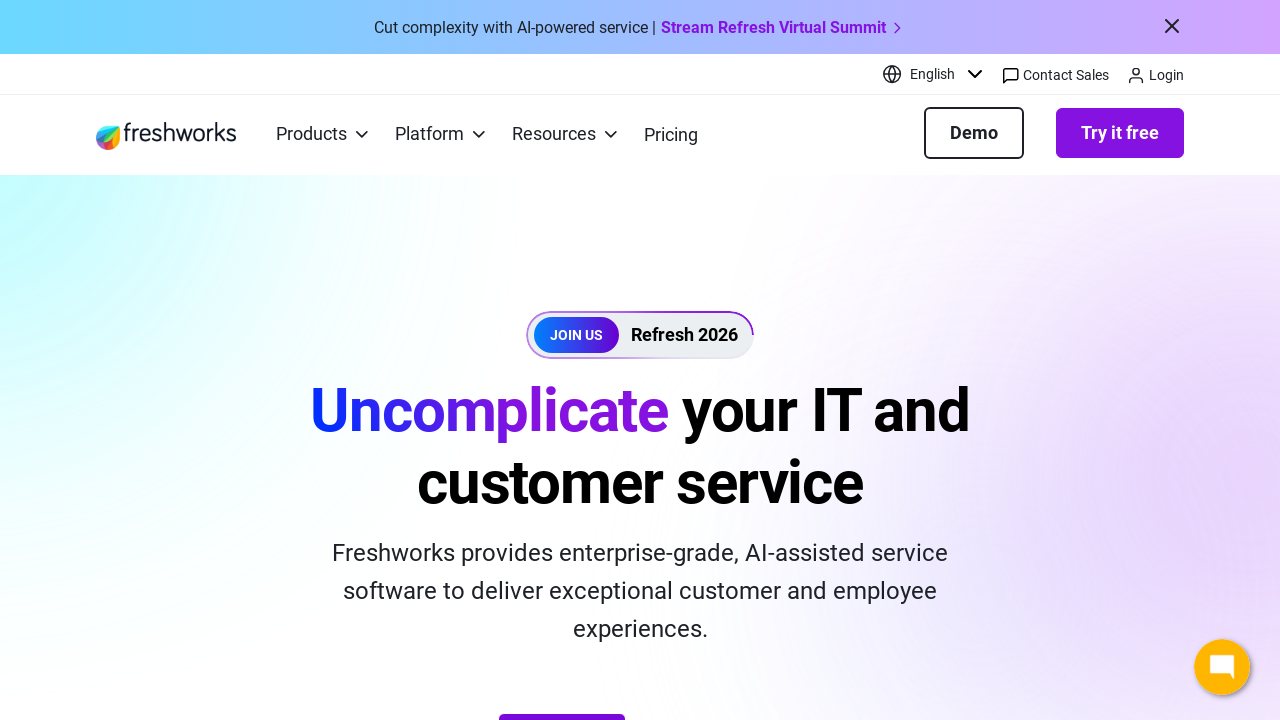

Retrieved footer links - found 45 links
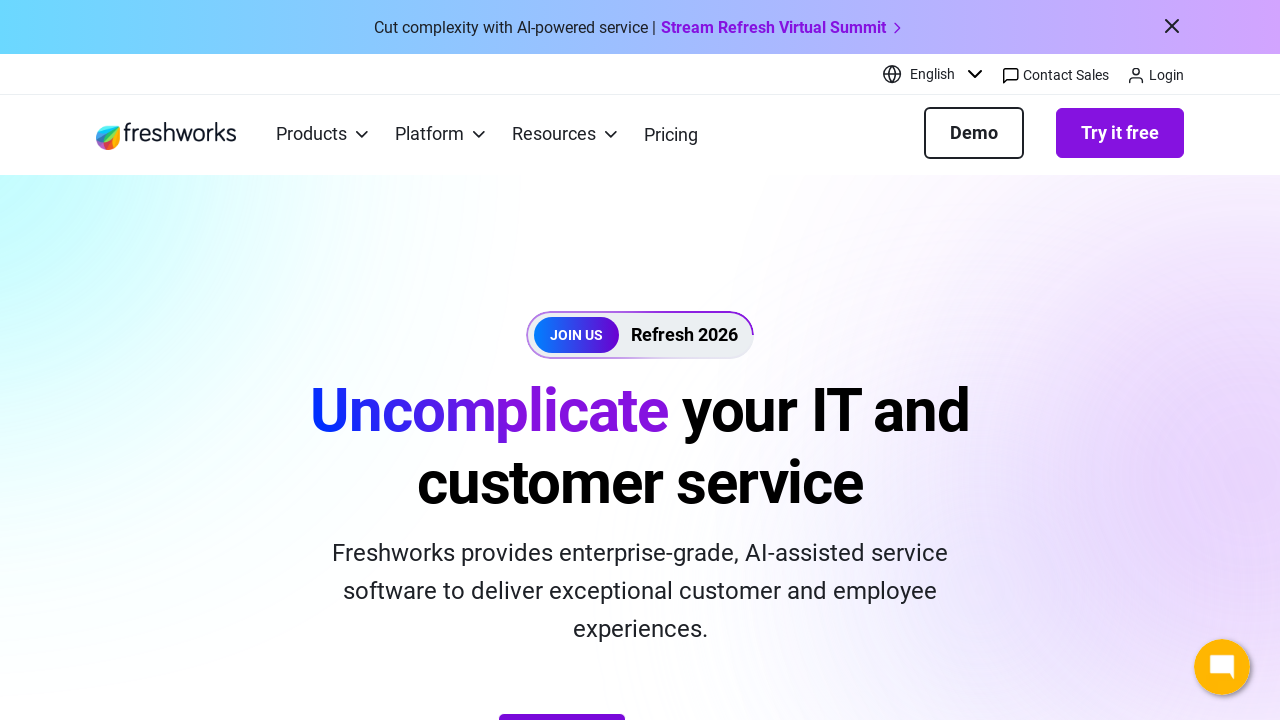

Printed footer links count: 45
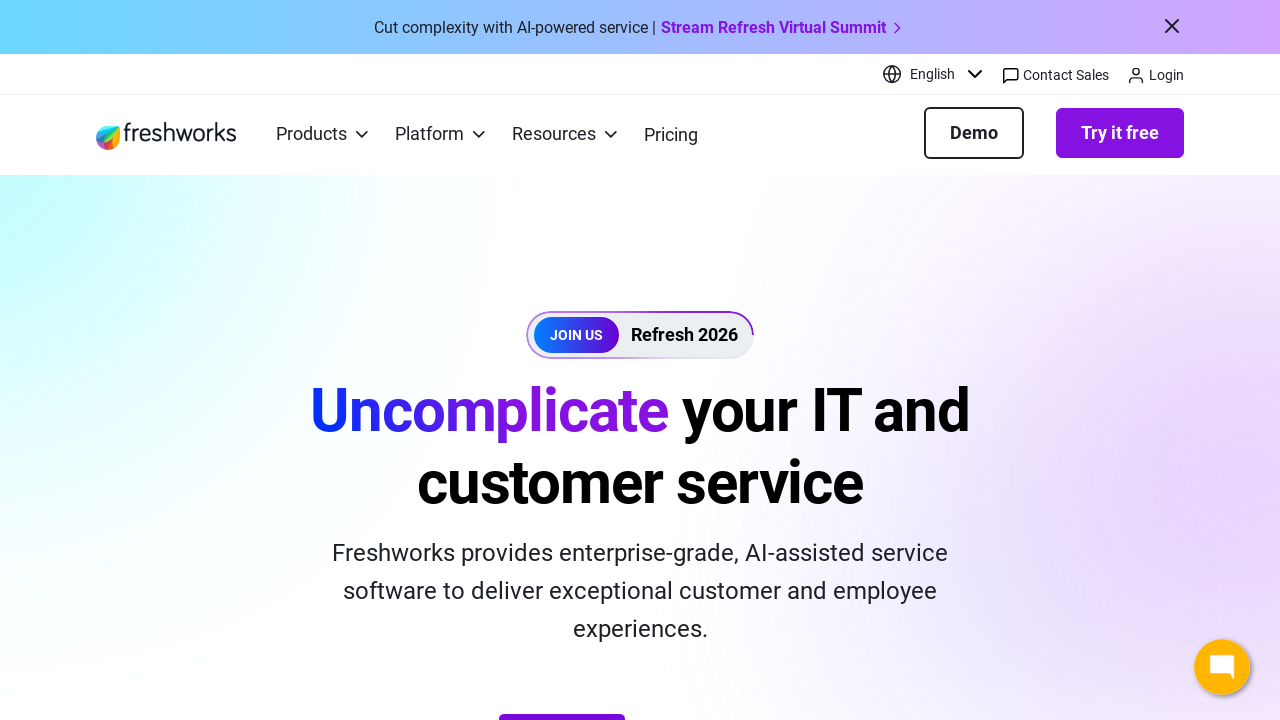

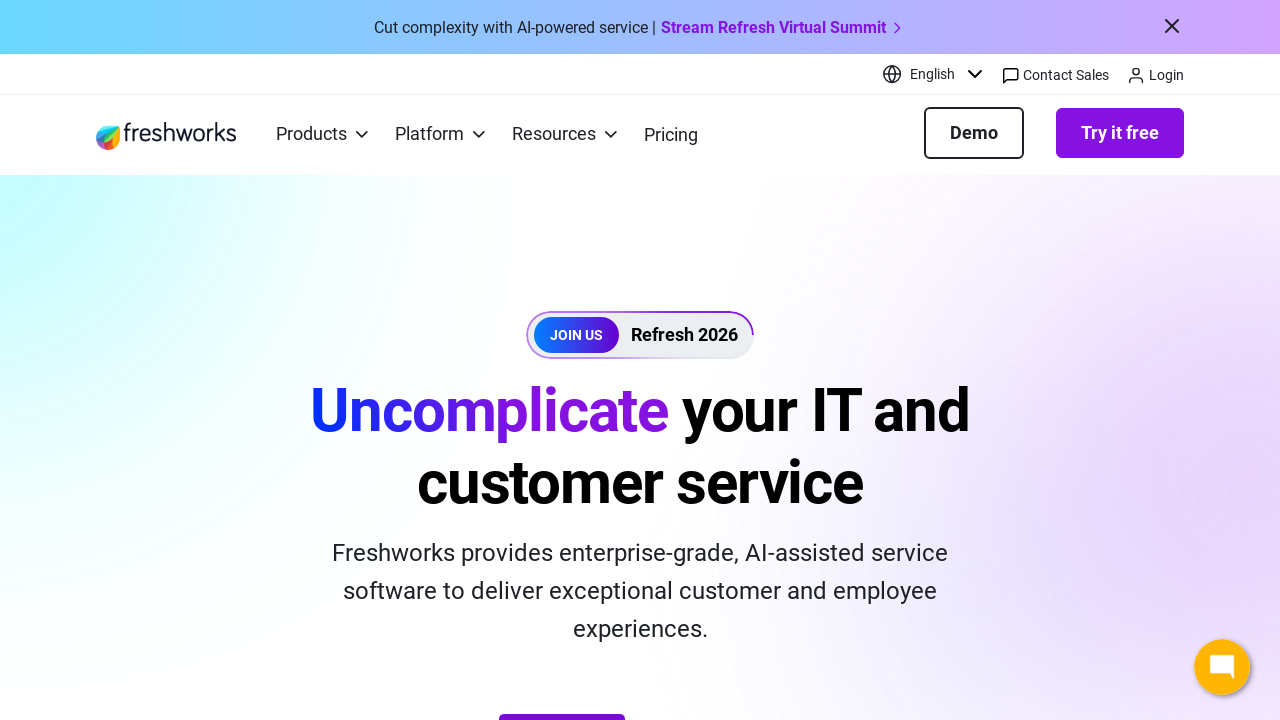